Tests the add and remove elements functionality by clicking add button to create elements and delete button to remove them

Starting URL: http://the-internet.herokuapp.com/add_remove_elements/

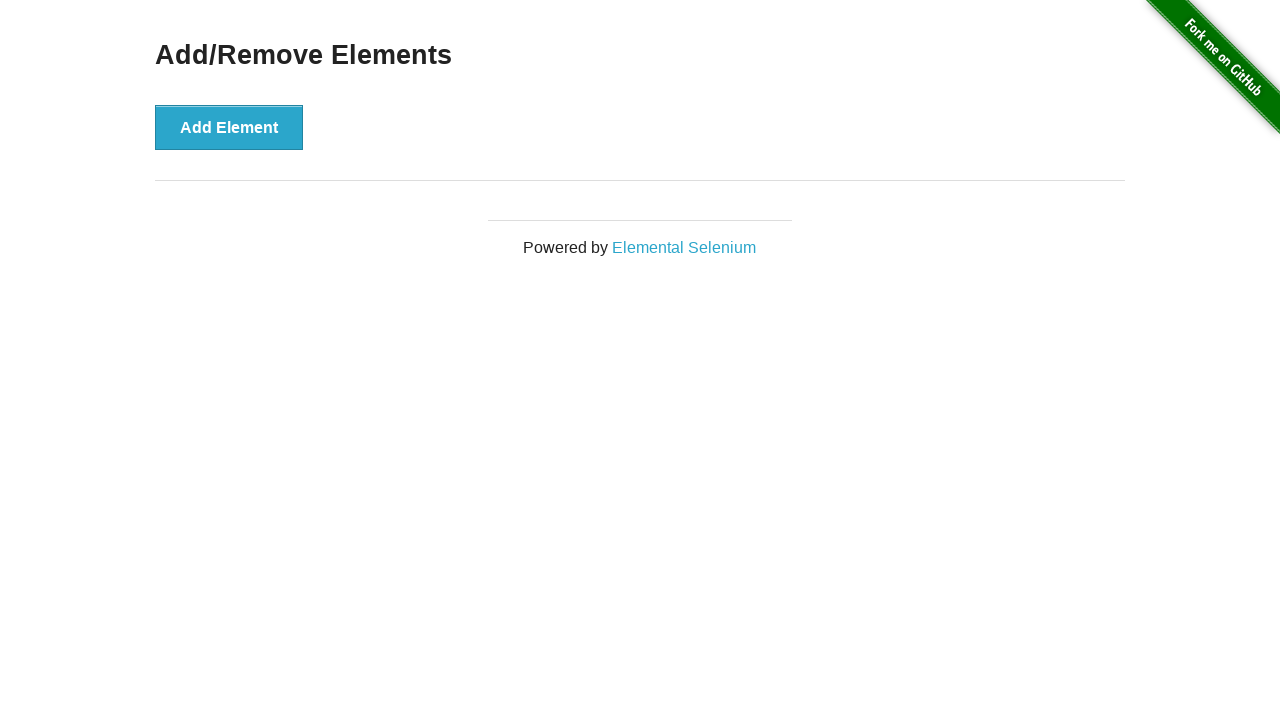

Clicked Add button to create a new element at (229, 127) on button:has-text('Add')
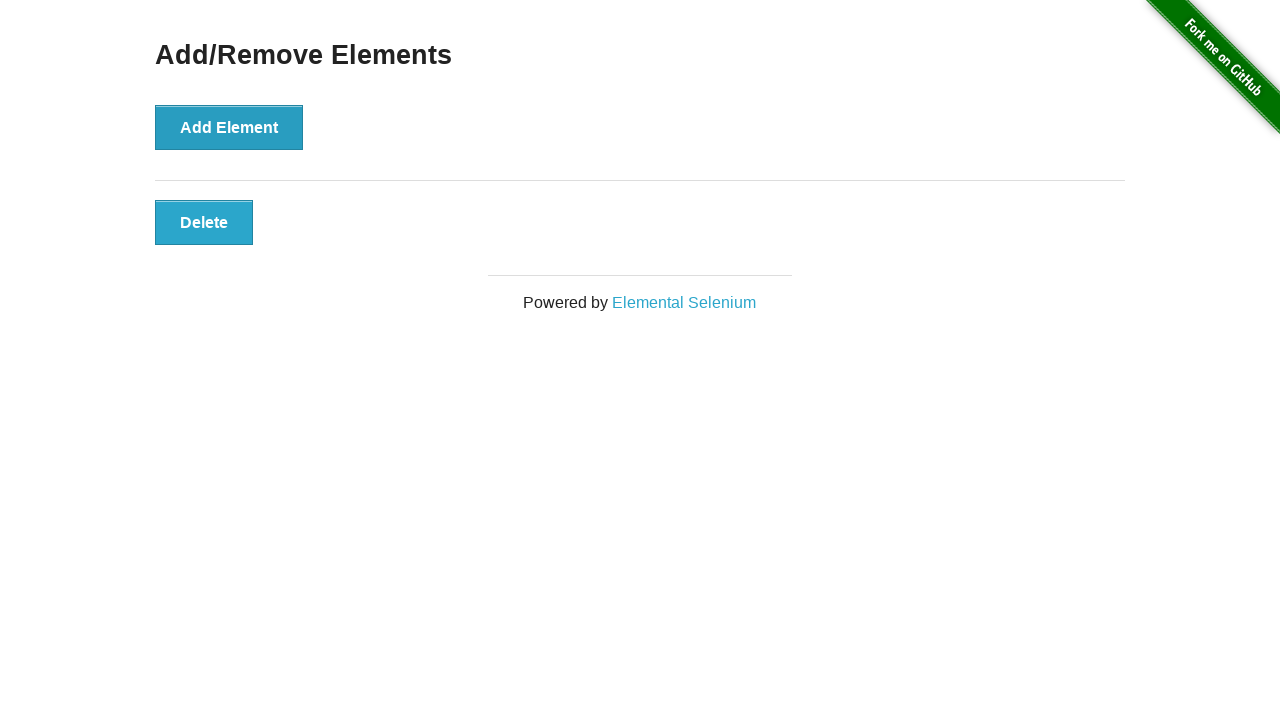

Clicked Delete button to remove the element at (204, 222) on button:has-text('Delete')
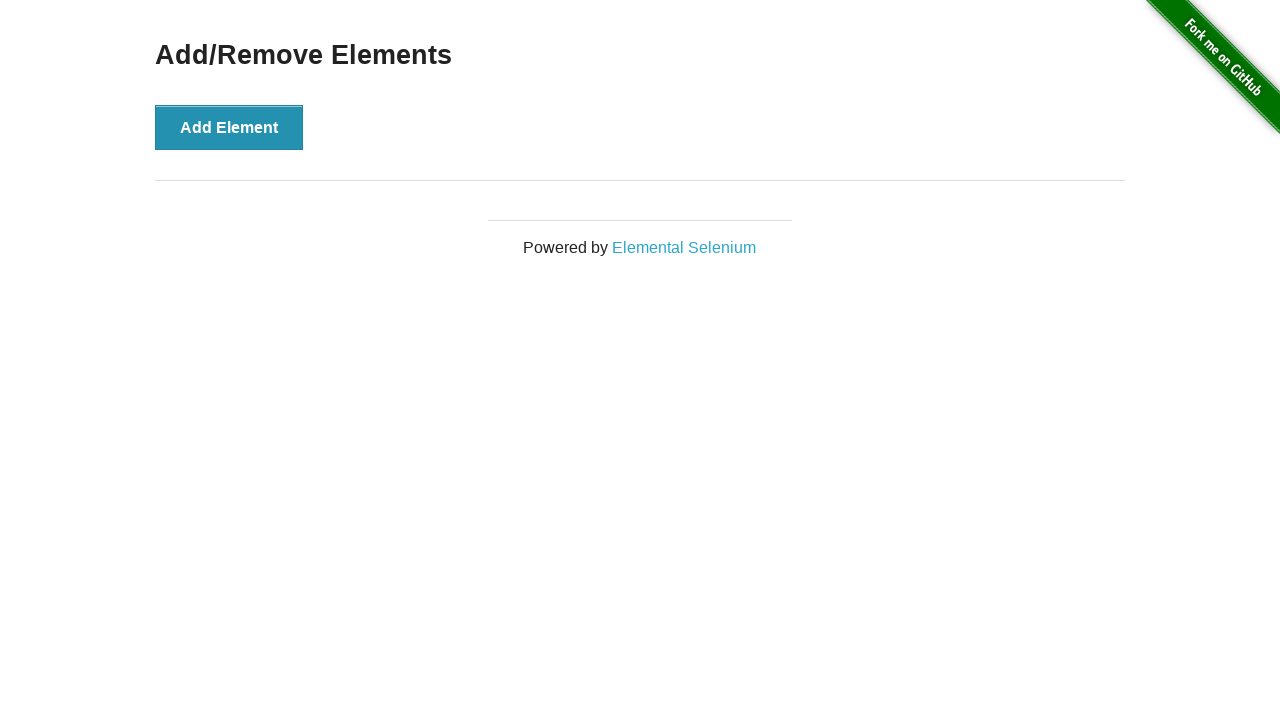

Clicked Add button to create another element at (229, 127) on button:has-text('Add')
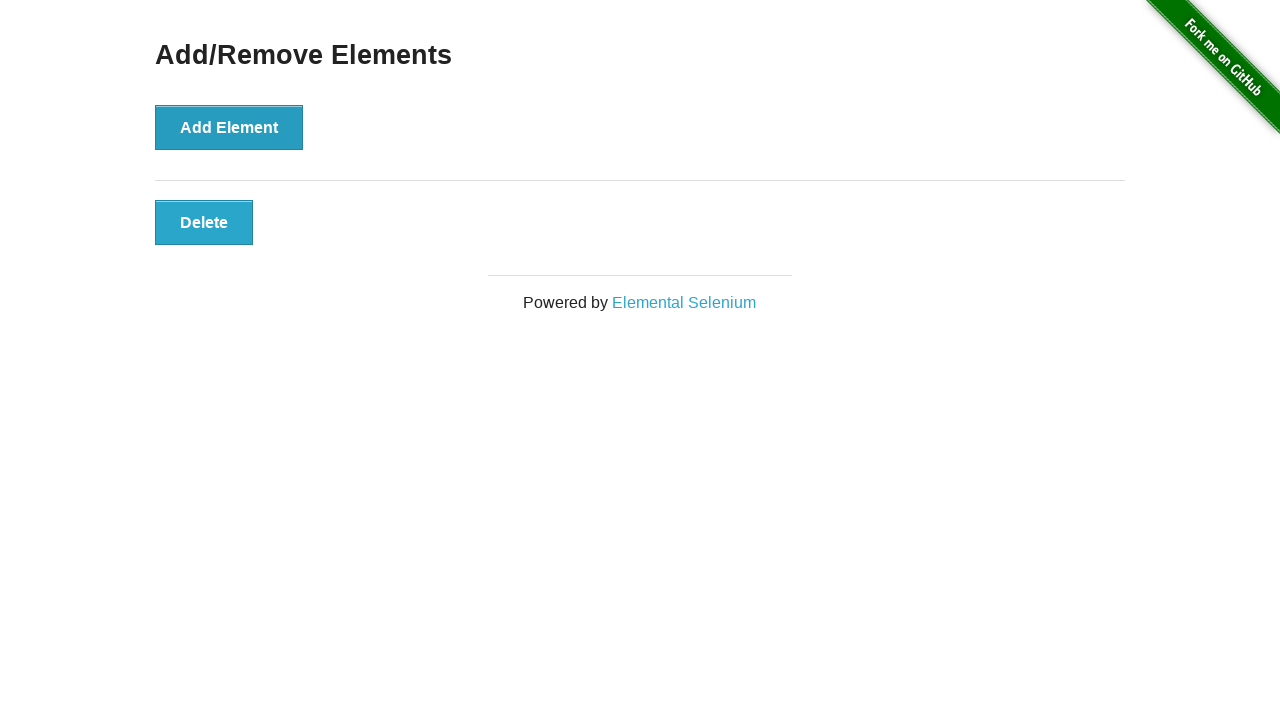

Clicked Delete button to remove the second element at (204, 222) on button:has-text('Delete')
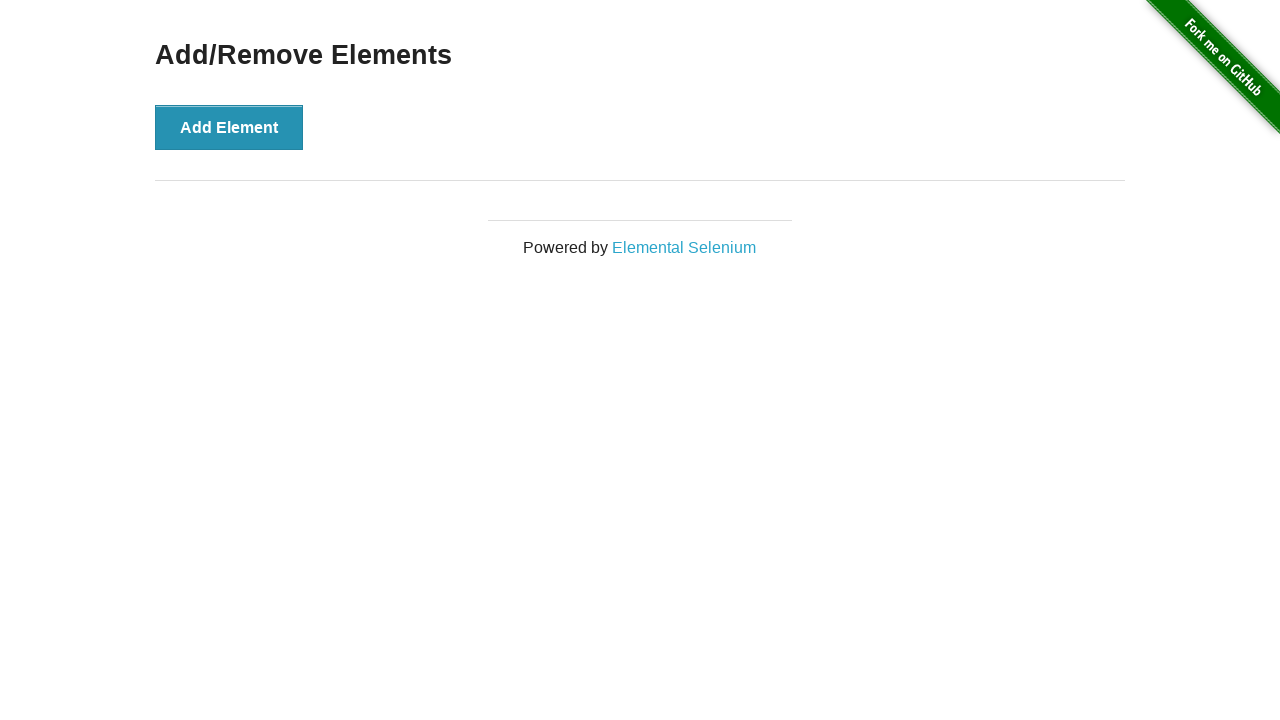

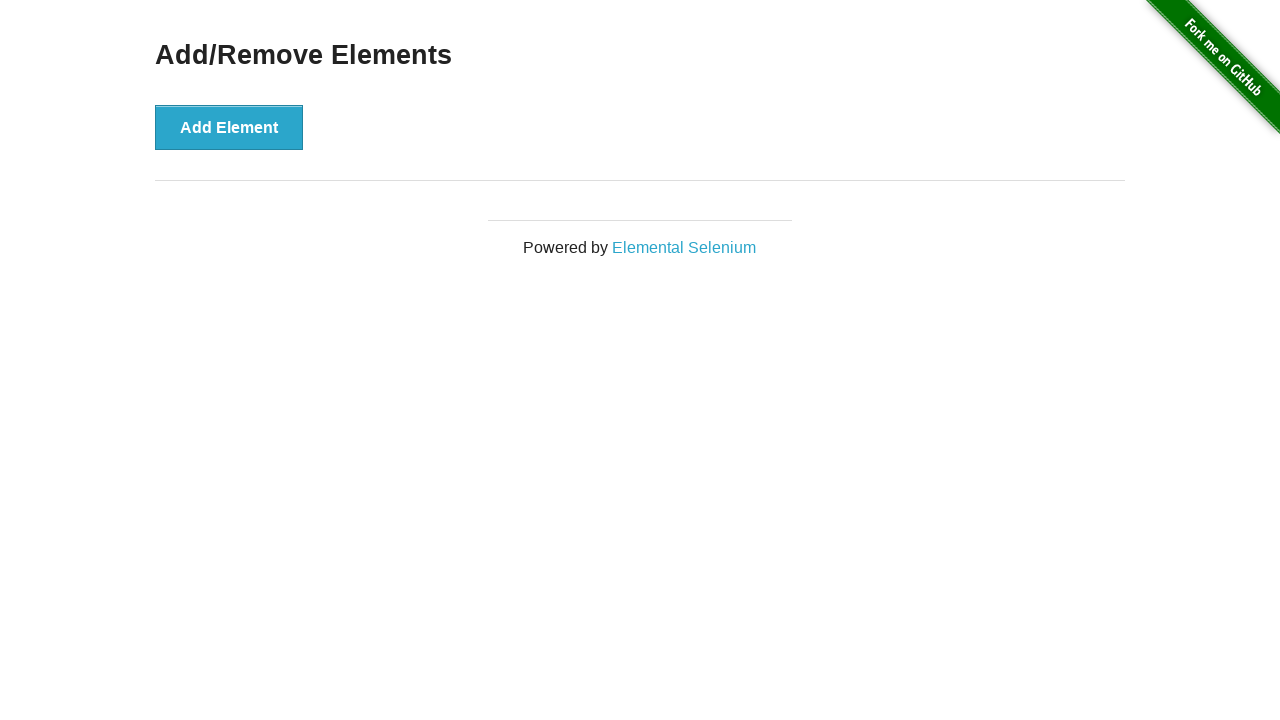